Tests a math puzzle form by reading a dynamic value from the page, calculating the answer using a logarithmic formula, filling in the result, checking a checkbox, selecting a radio button, and submitting the form.

Starting URL: https://suninjuly.github.io/math.html

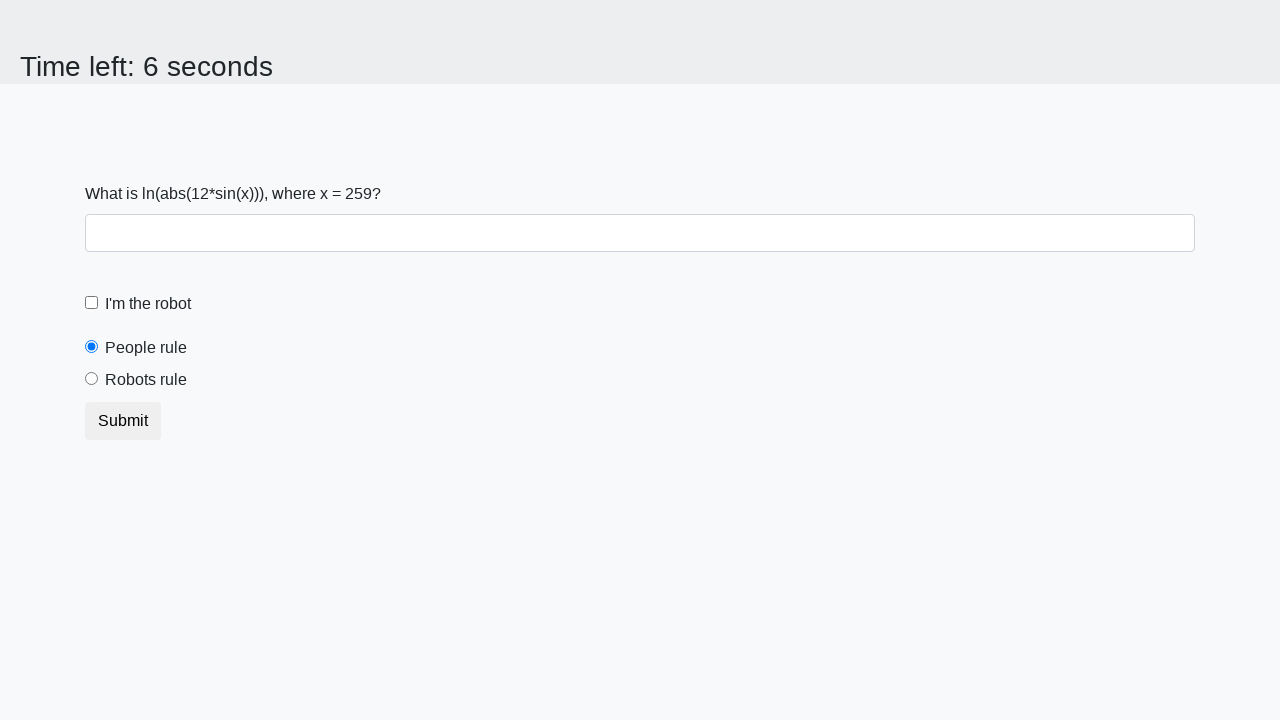

Located the x value element on the page
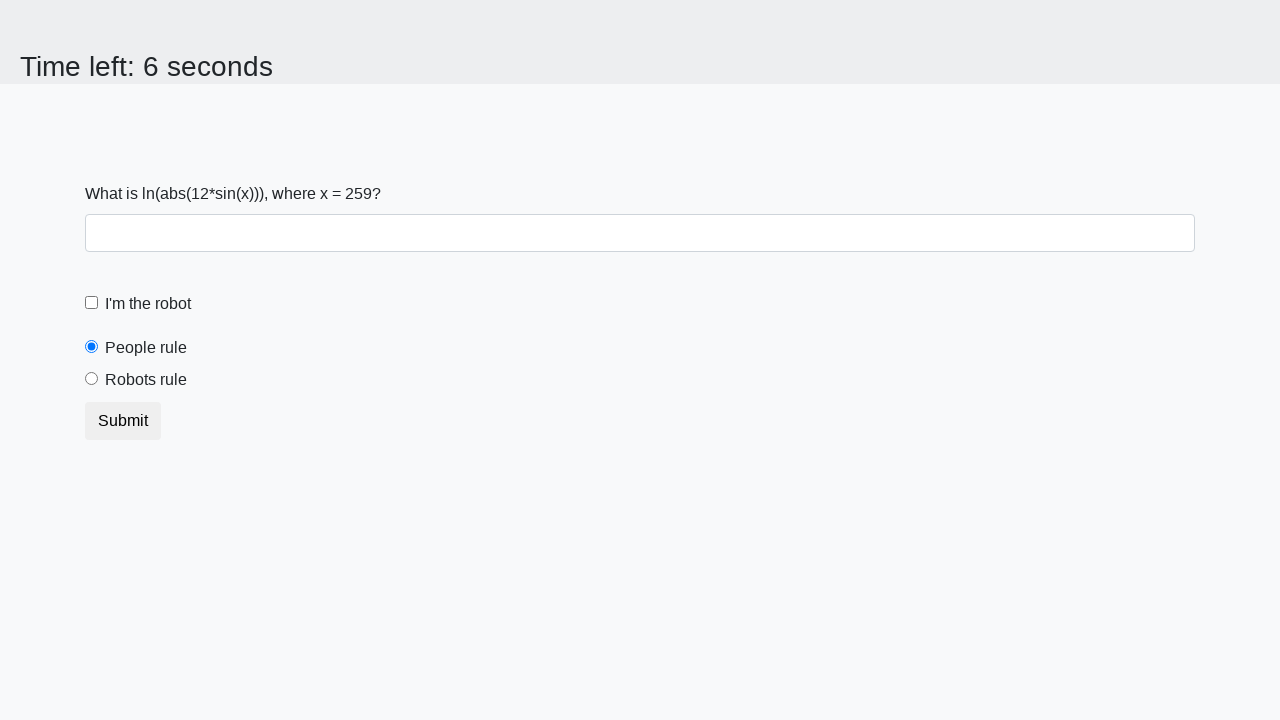

Retrieved x value text content from the page
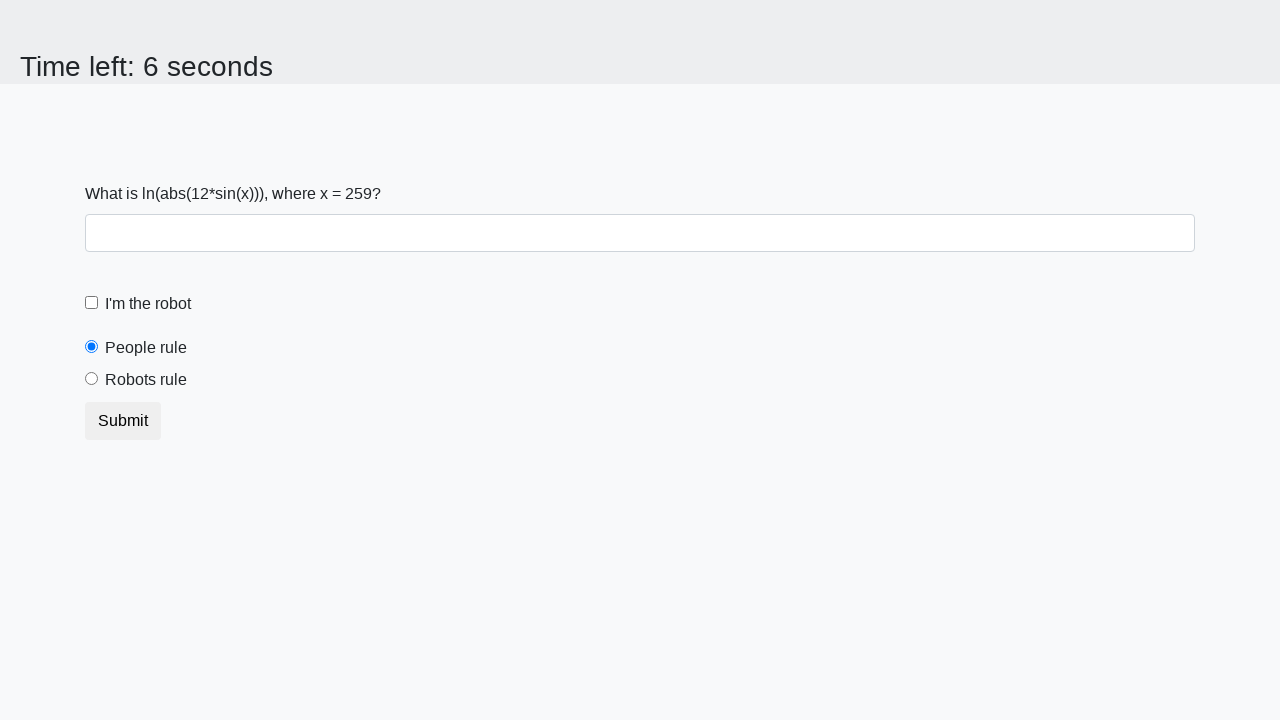

Calculated answer using logarithmic formula: log(abs(12 * sin(259))) = 2.4683637514234844
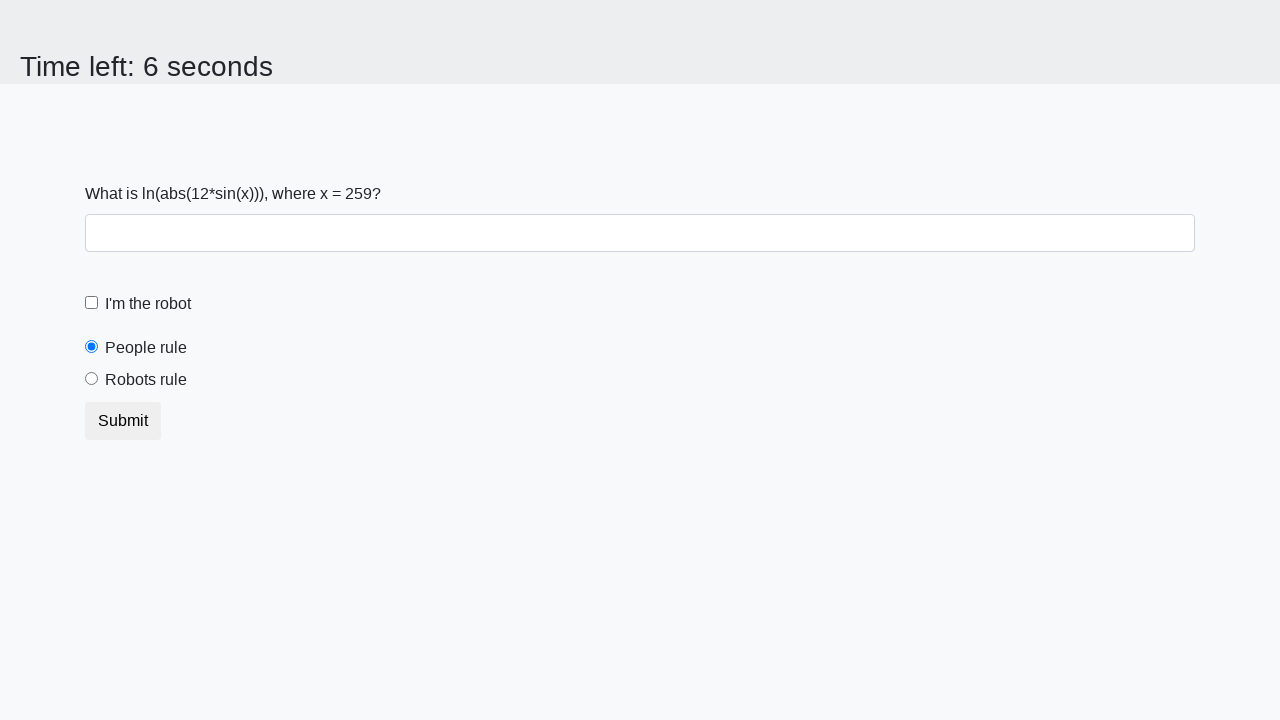

Filled answer field with calculated value: 2.4683637514234844 on input#answer.form-control
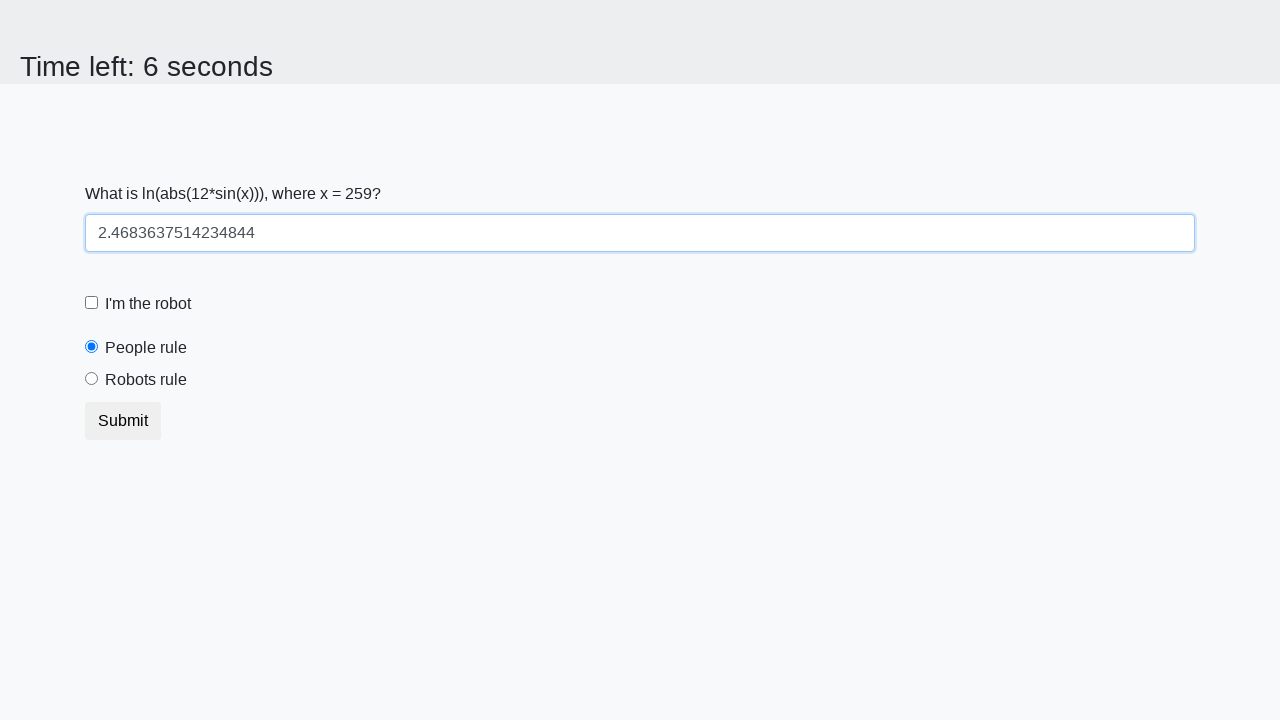

Checked the 'I'm the robot' checkbox at (148, 304) on label[for='robotCheckbox']
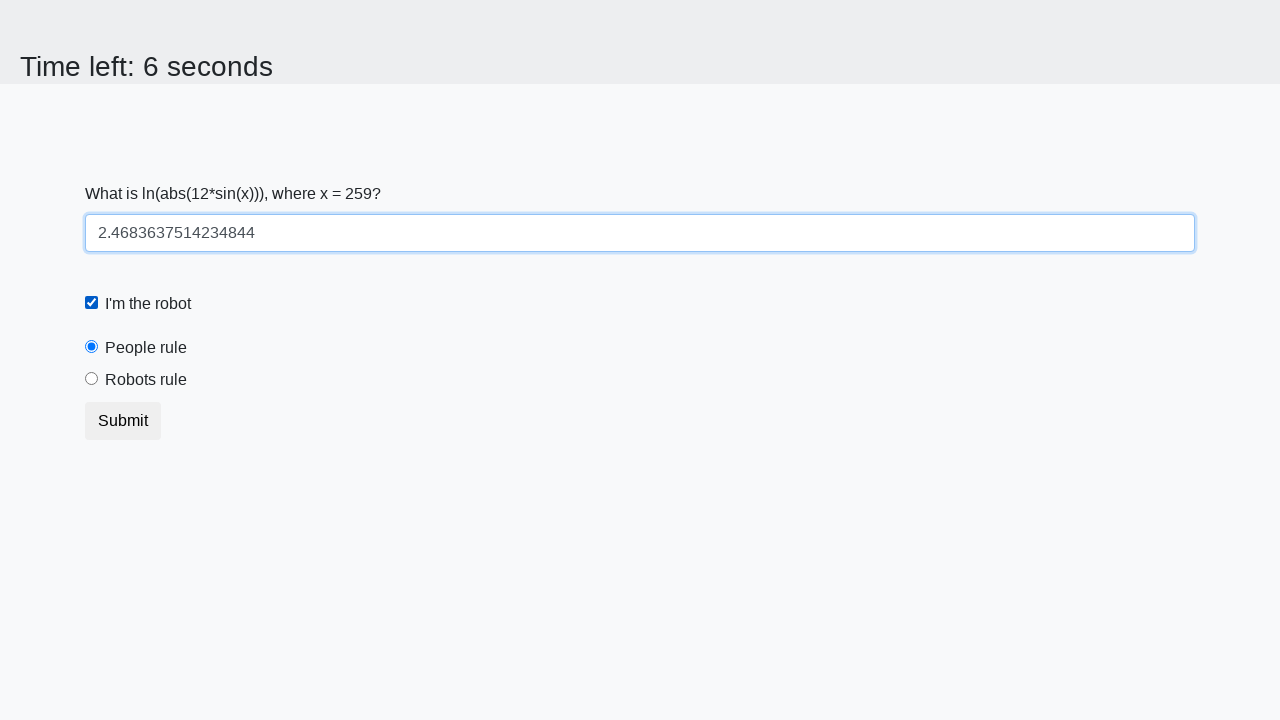

Selected the 'Robots rule' radio button at (146, 380) on label[for='robotsRule']
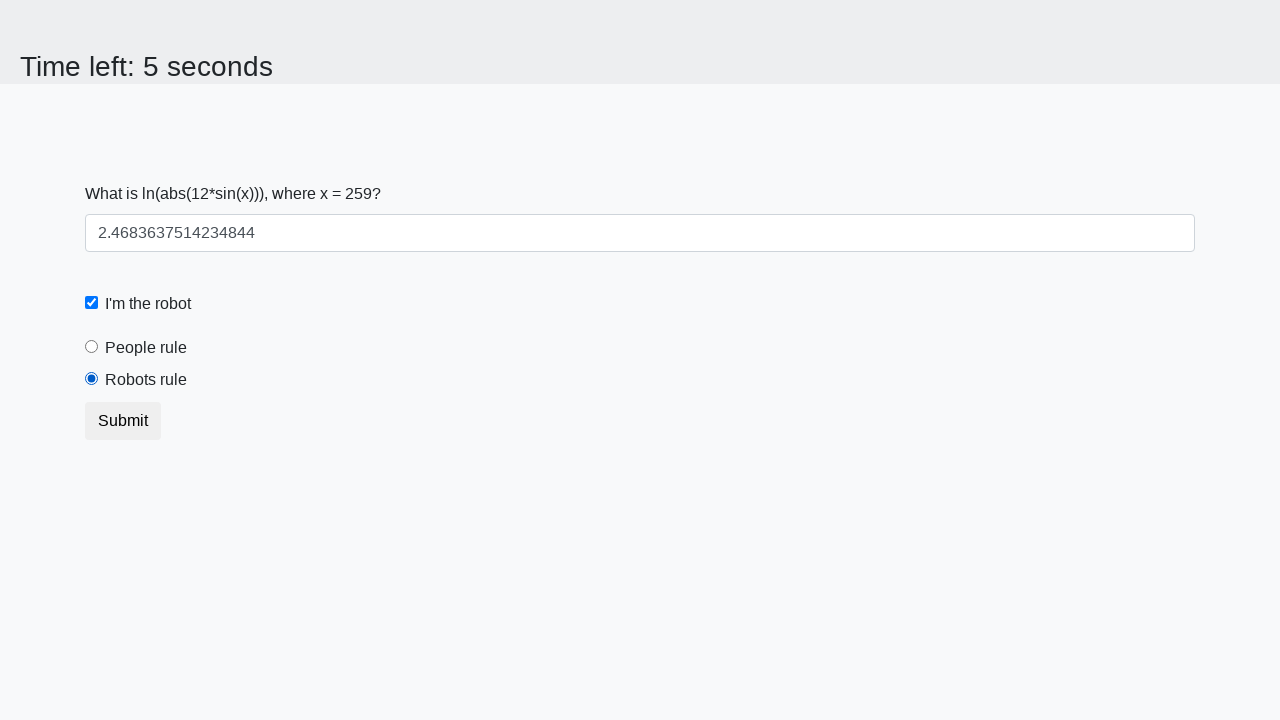

Clicked the submit button to submit the form at (123, 421) on button.btn
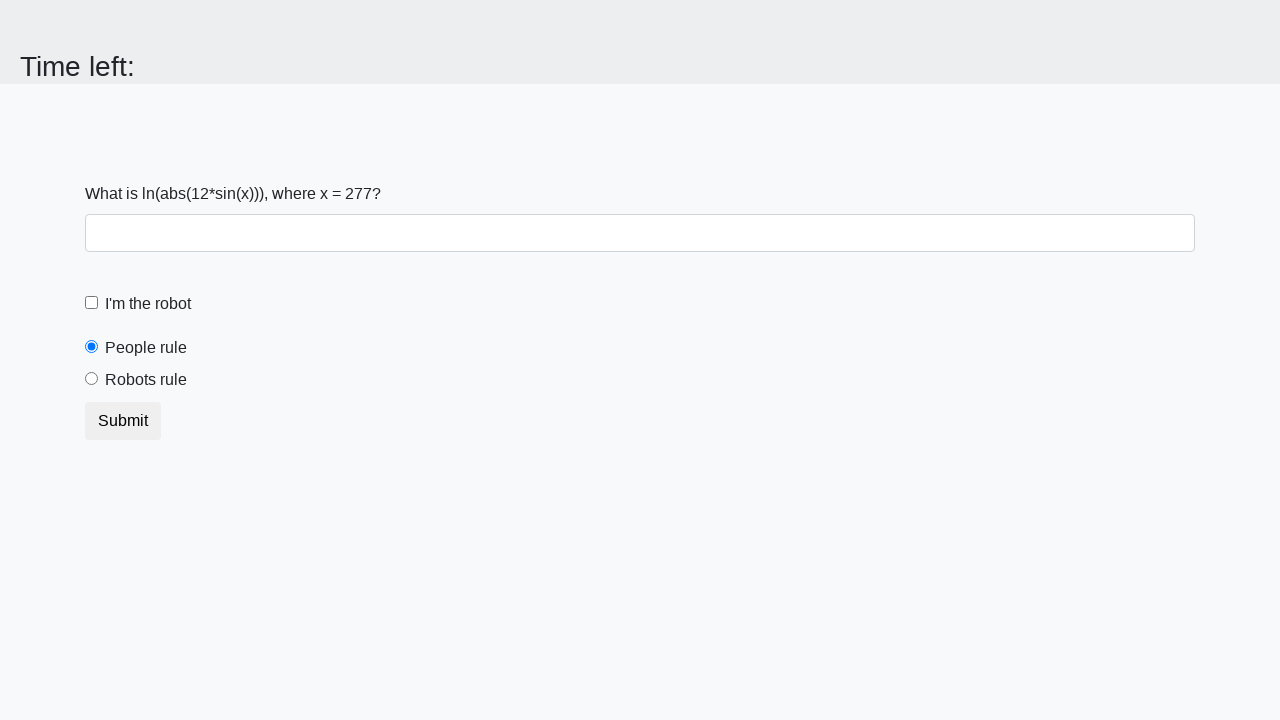

Waited 1000ms for page to process form submission
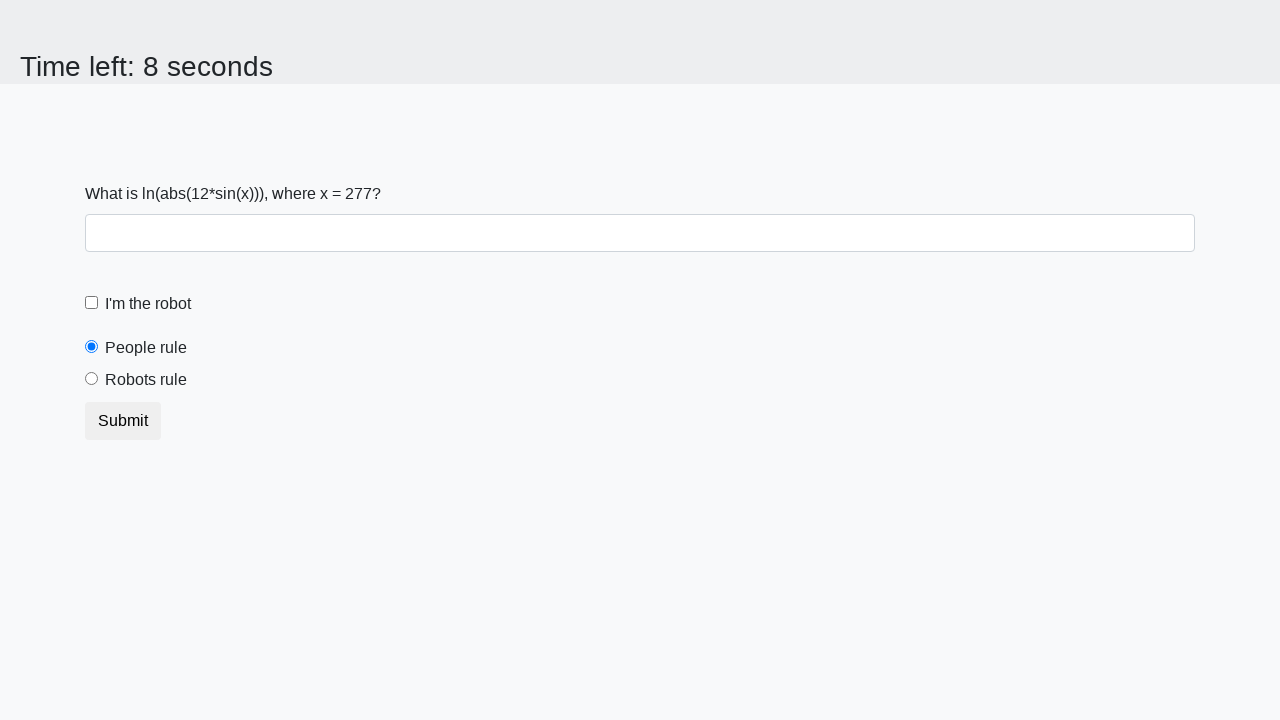

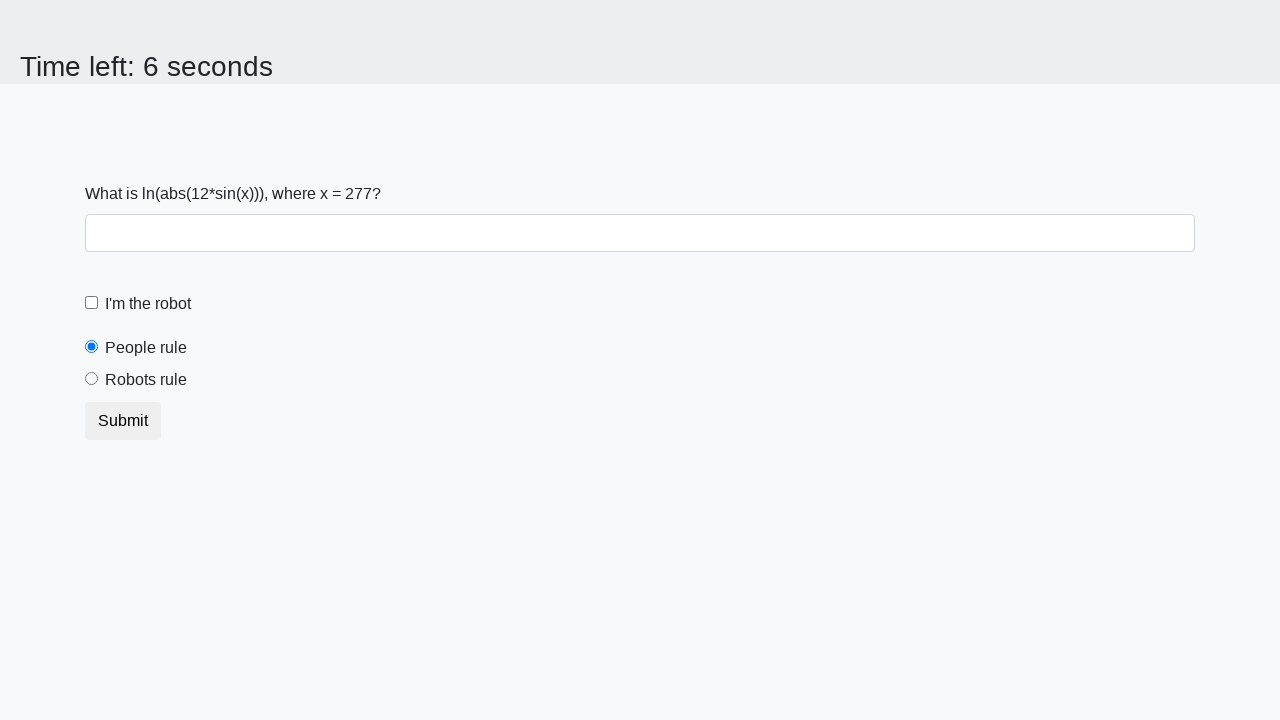